Tests jQuery UI datepicker functionality by switching to an iframe and setting dates using JavaScript

Starting URL: http://jqueryui.com/datepicker/

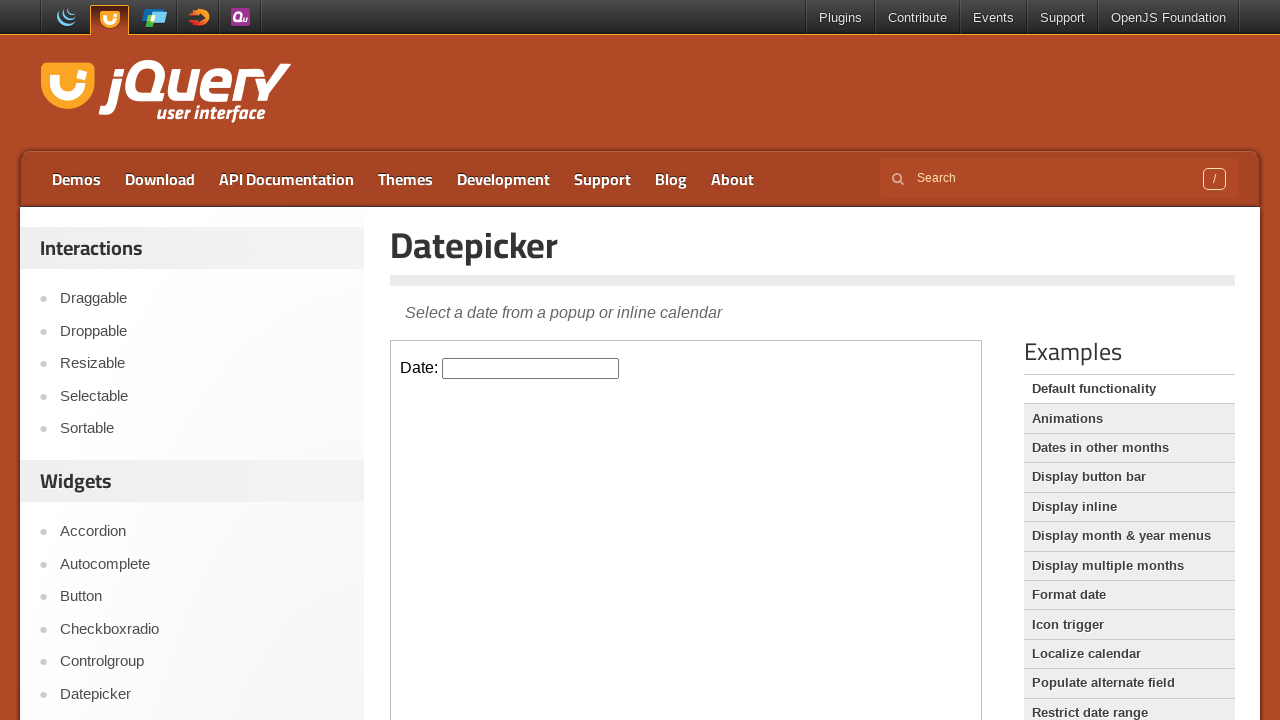

Located iframe with class 'demo-frame' containing datepicker
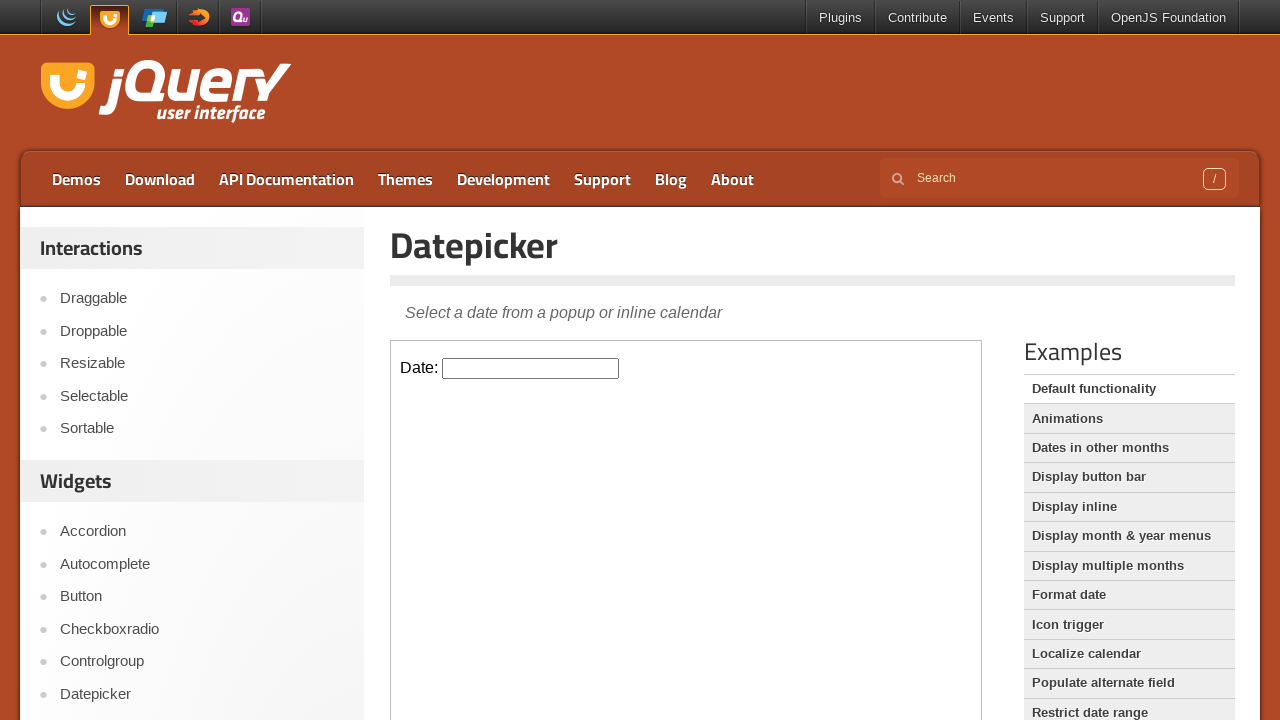

Datepicker input element became visible
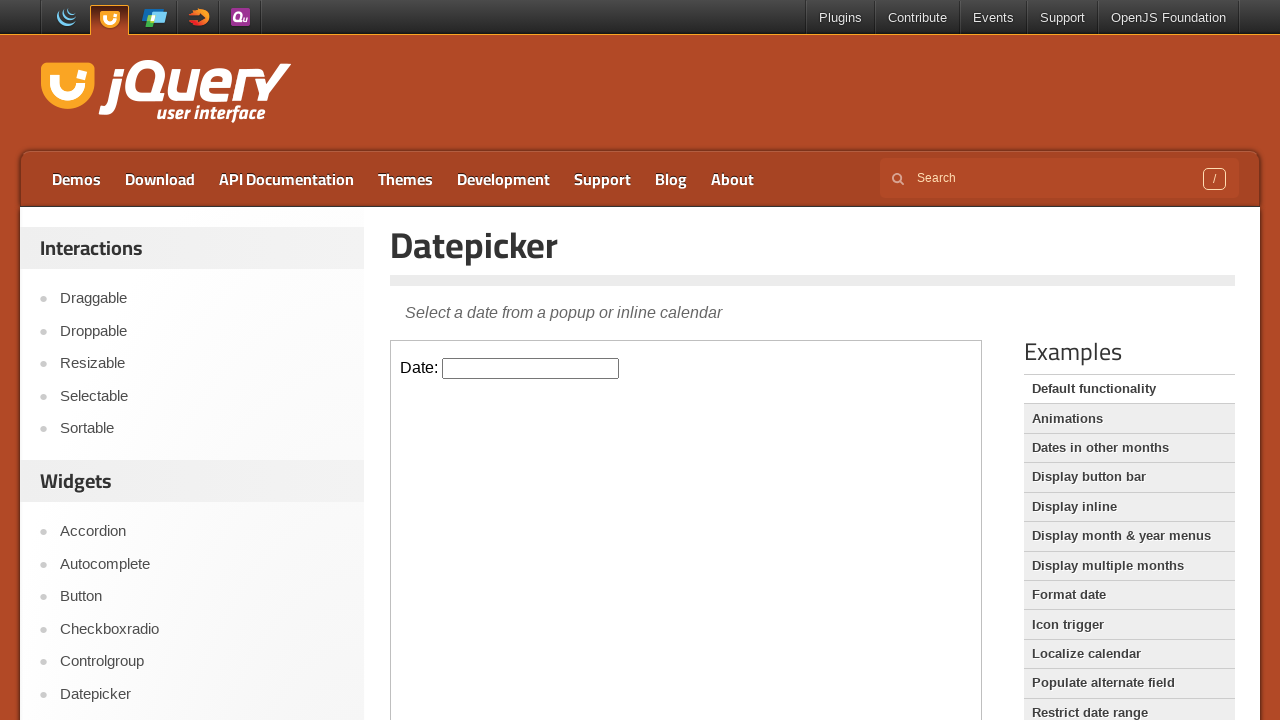

Set datepicker date to 12/25/2024 using jQuery datepicker method
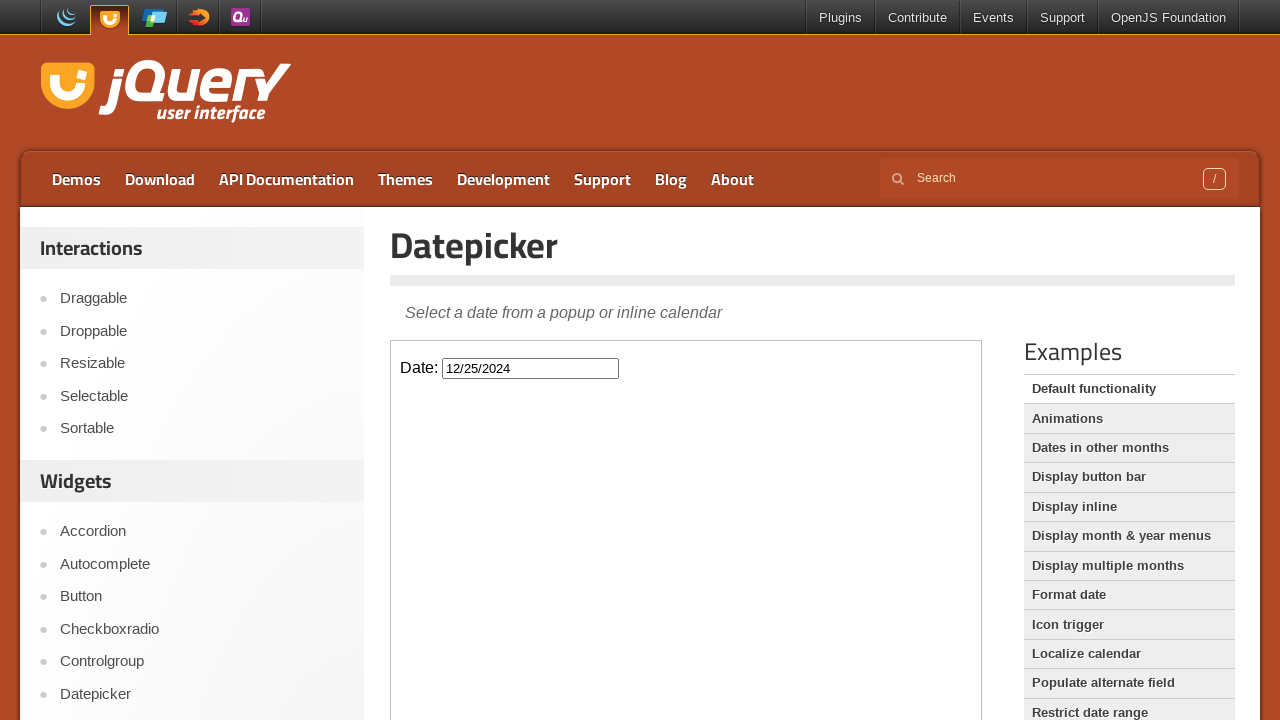

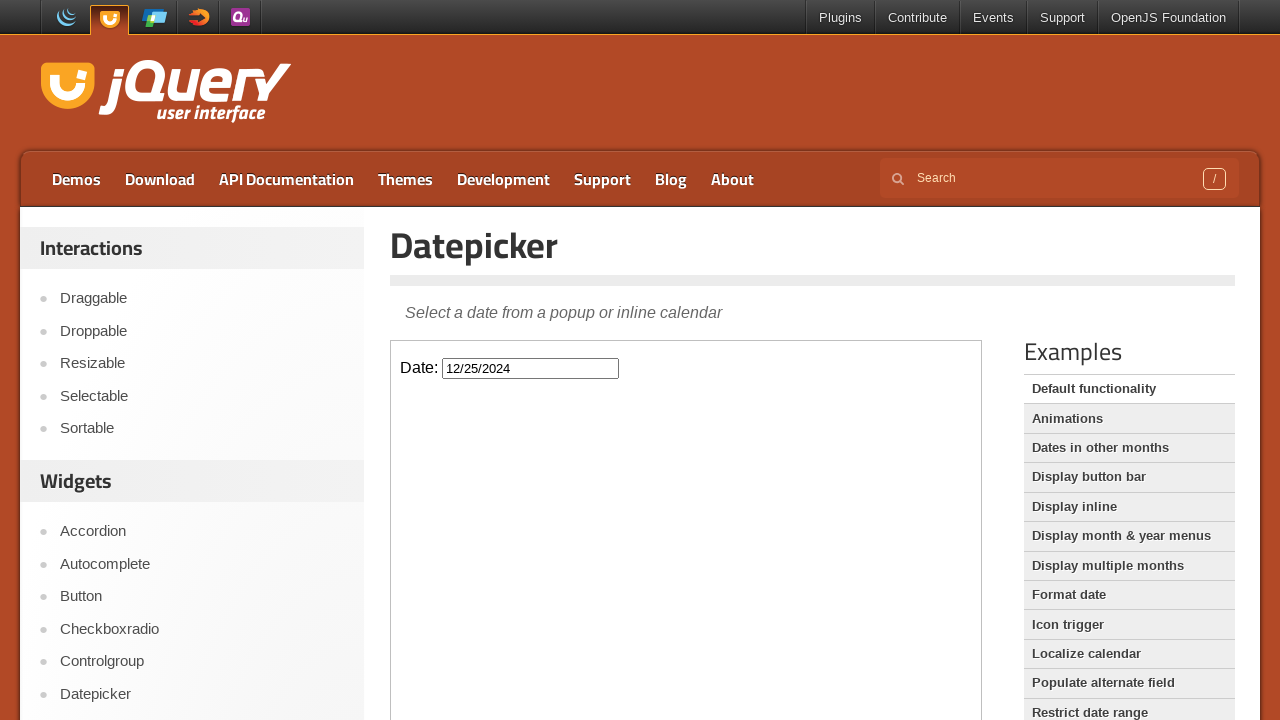